Tests the search functionality on Lichess by entering a search term and submitting

Starting URL: https://lichess.org

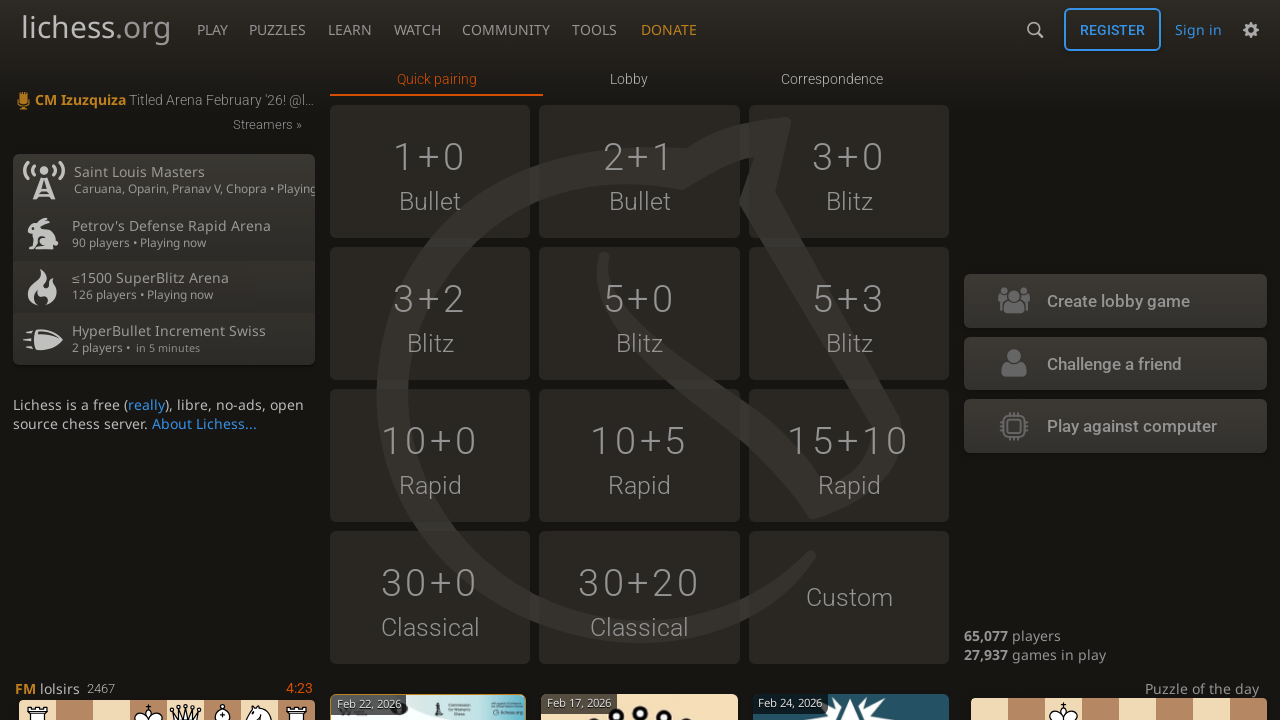

Clicked on search bar in header at (1035, 30) on xpath=//header[@id='top']//div[@class='site-buttons']//div[@id='clinput']//a[@cl
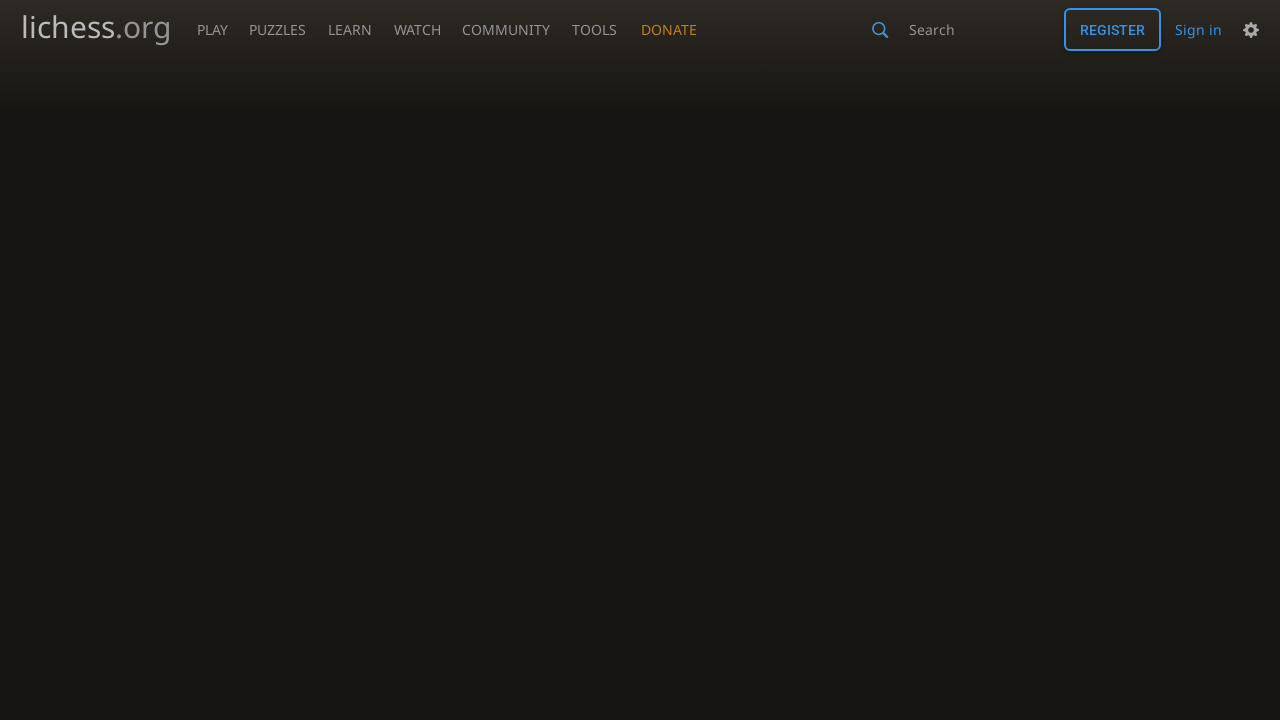

Typed search query 'chess openings'
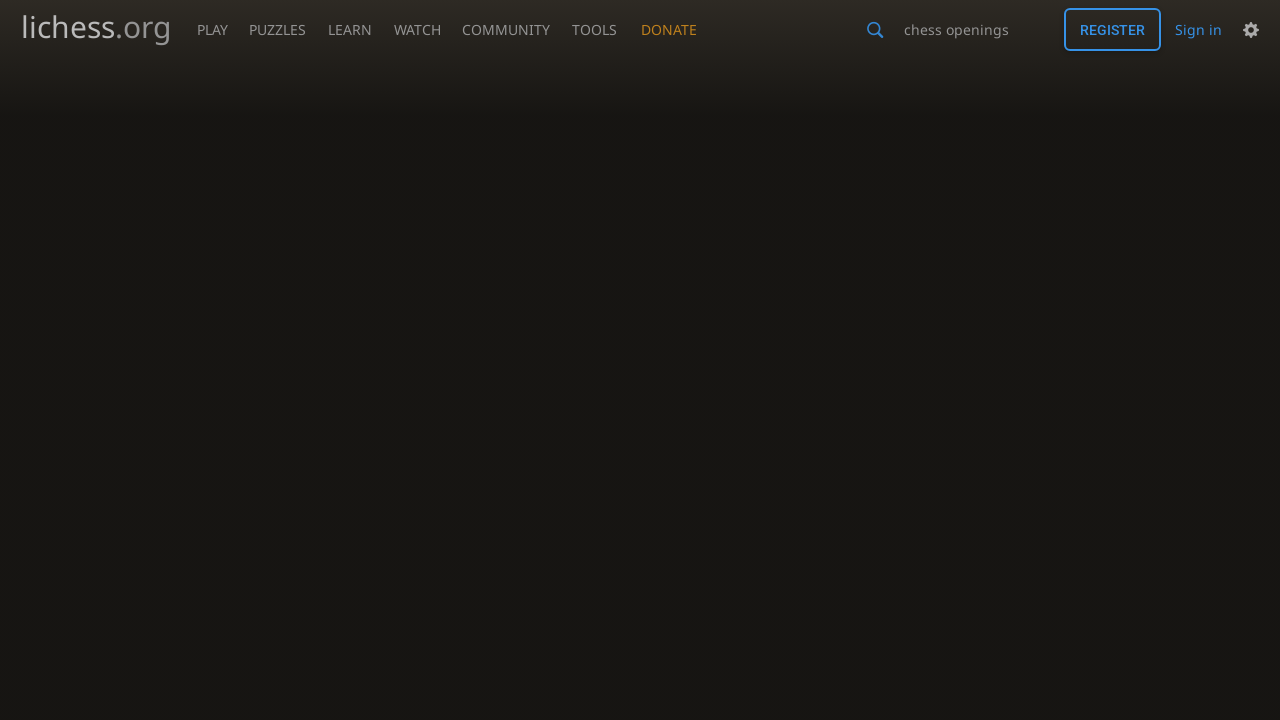

Pressed Enter to submit search
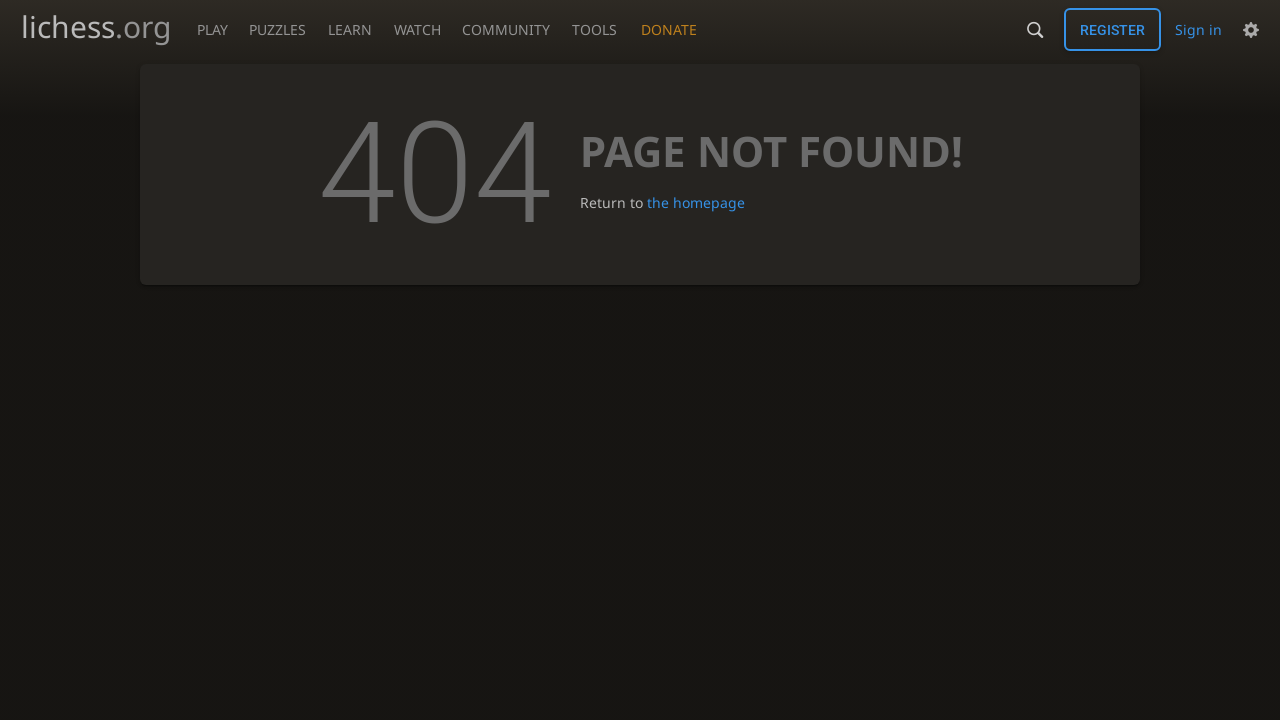

Waited for search results to load
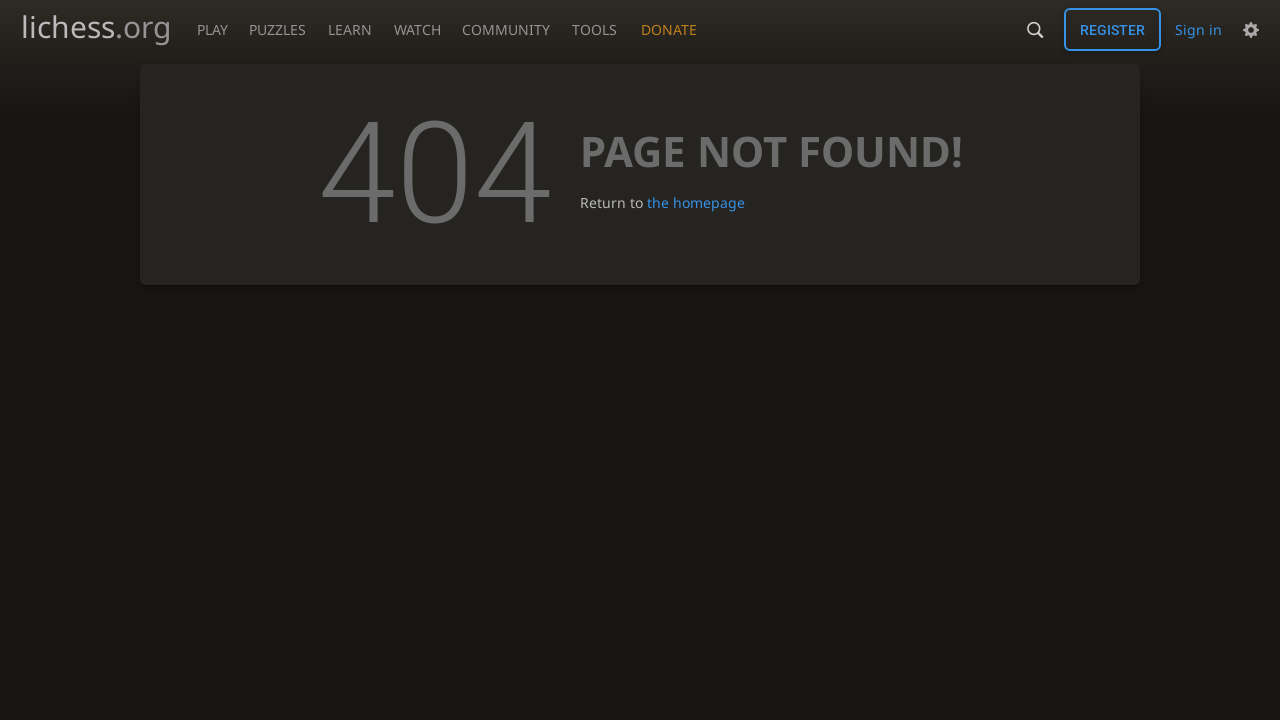

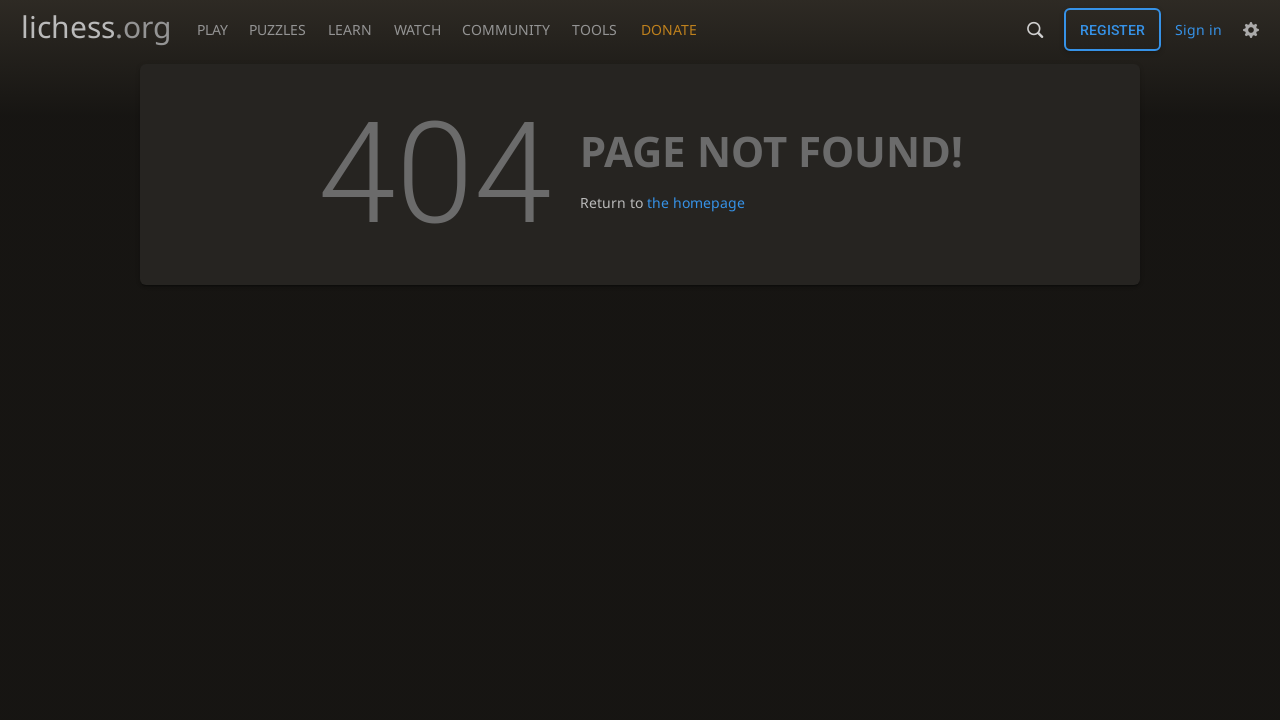